Tests JavaScript alert and confirm dialog handling by entering a name, triggering alerts, verifying alert text, and accepting/dismissing the dialogs

Starting URL: https://rahulshettyacademy.com/AutomationPractice/

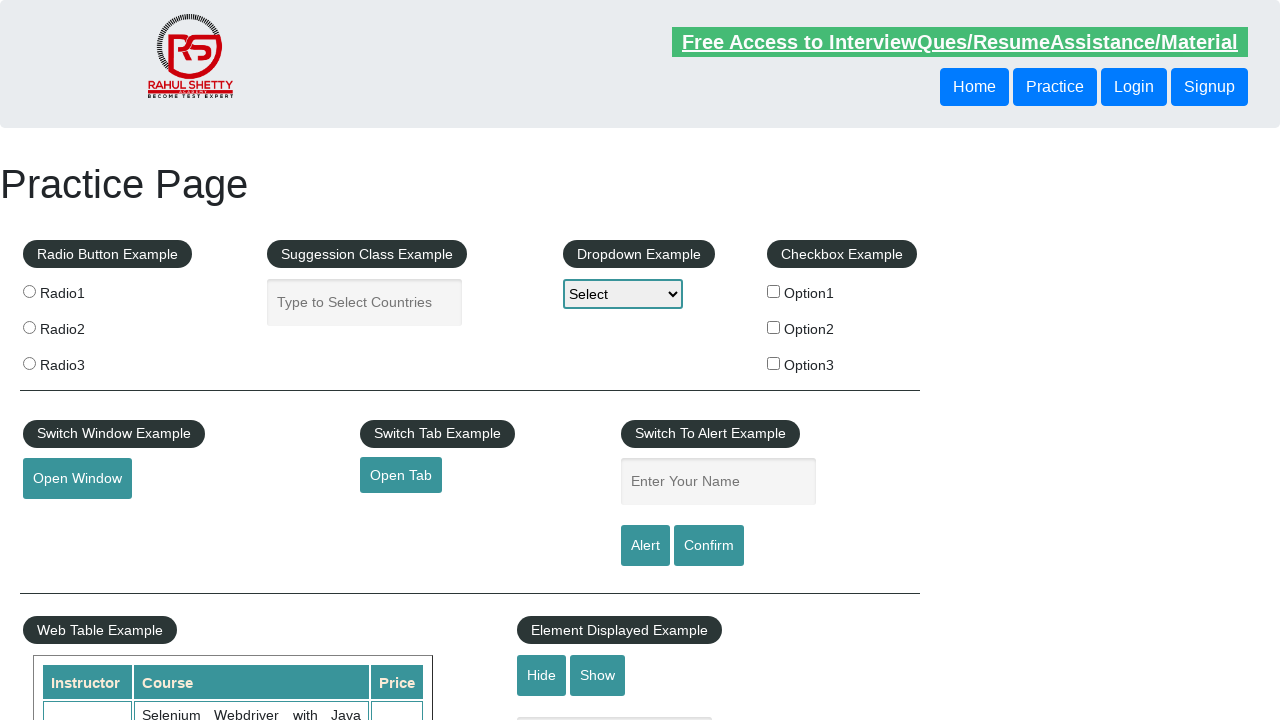

Filled name field with 'Imran' for alert test on #name
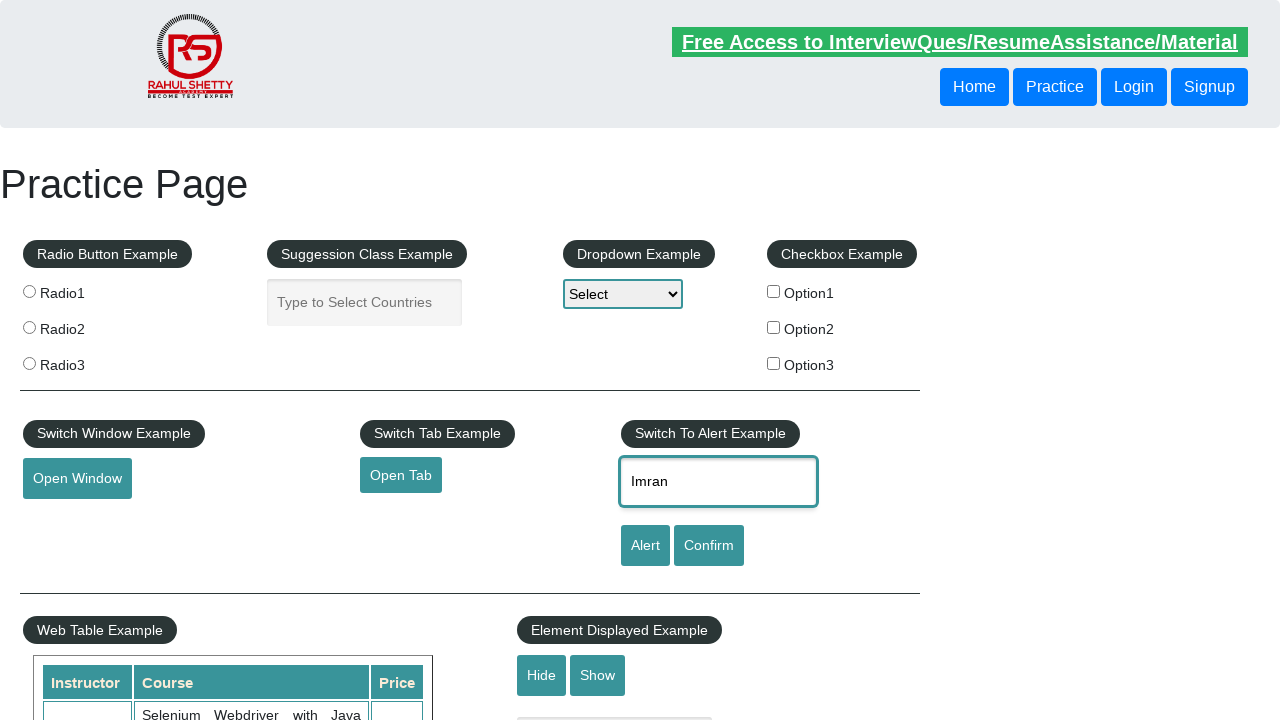

Clicked alert button to trigger JavaScript alert at (645, 546) on #alertbtn
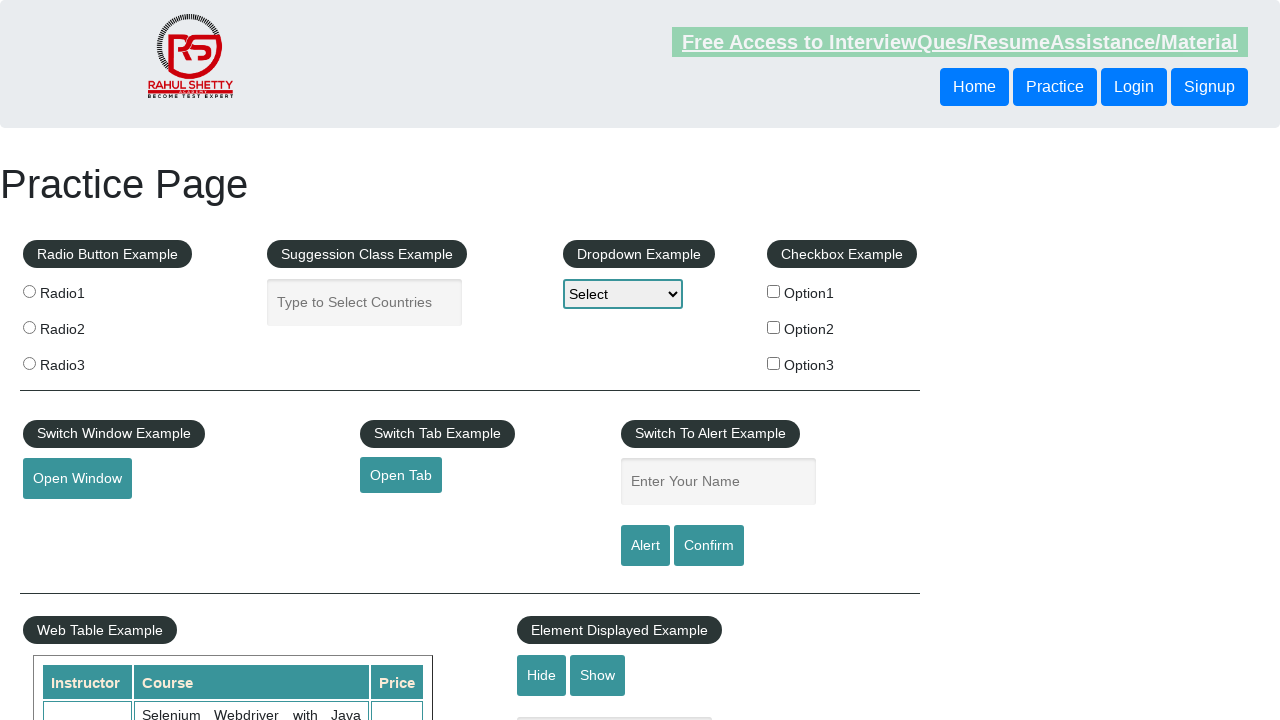

Set up dialog handler to accept alert
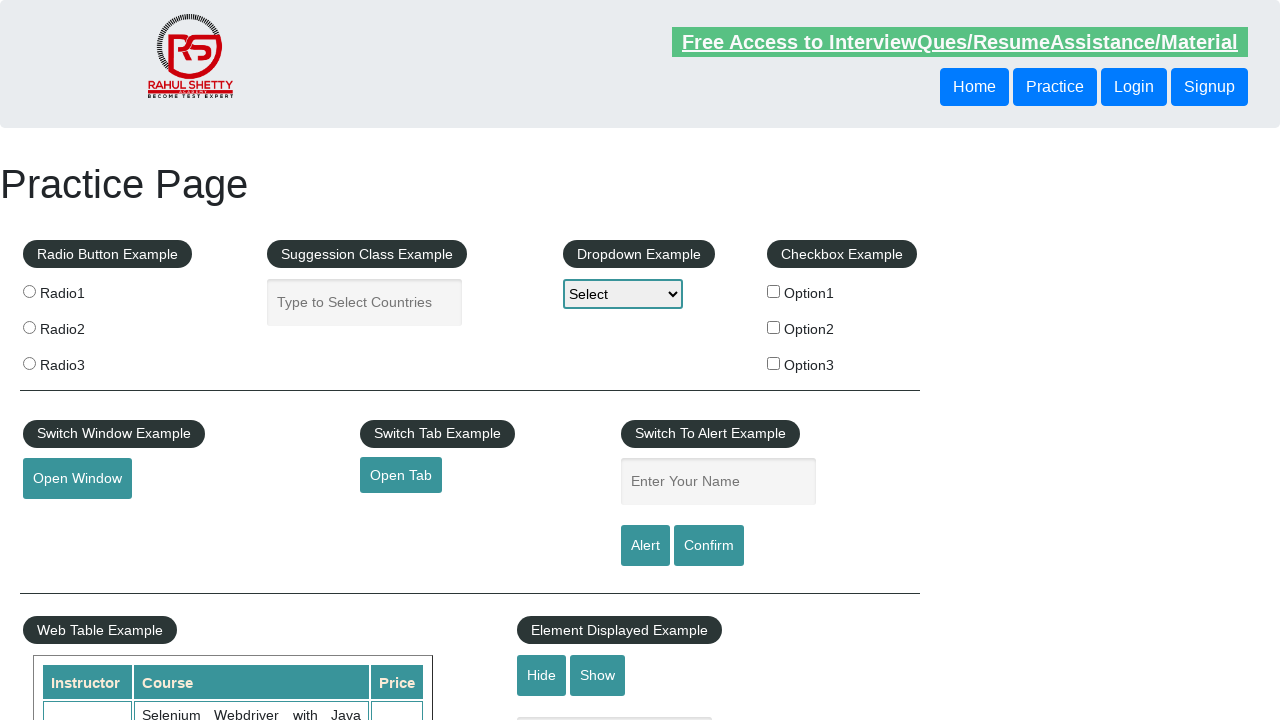

Waited 500ms for alert to be handled
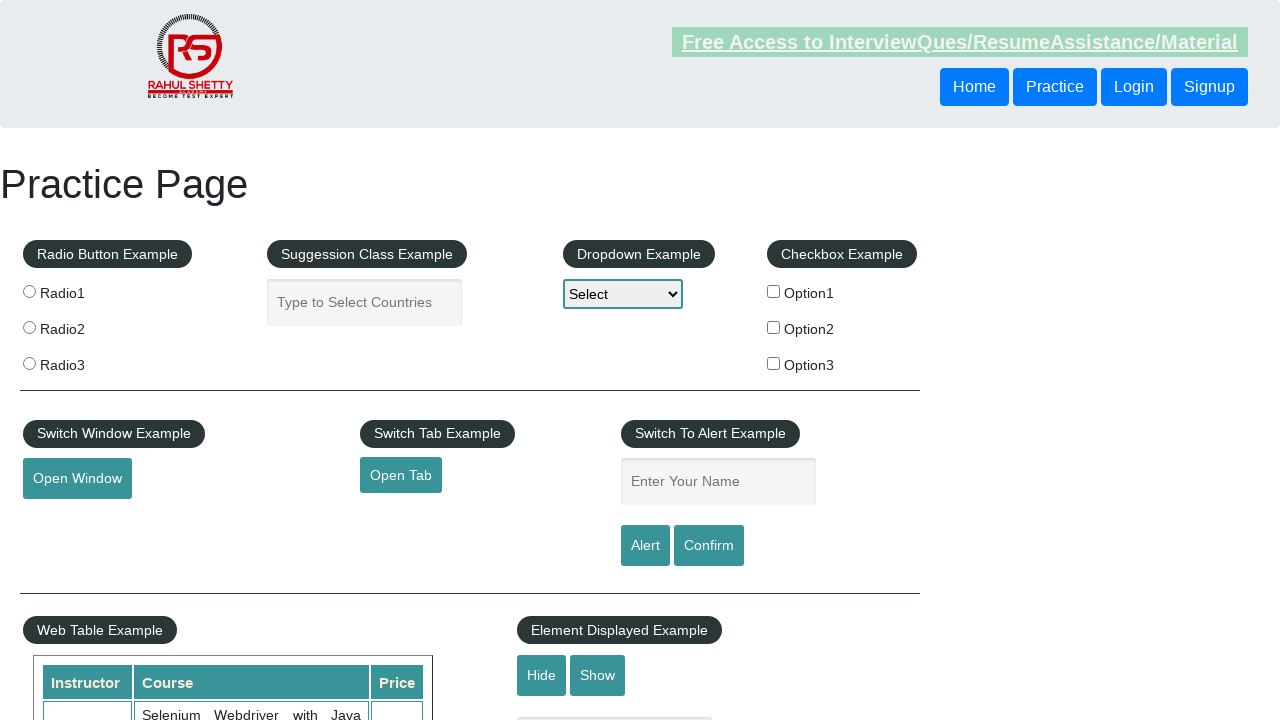

Filled name field with 'Khan' for confirm dialog test on #name
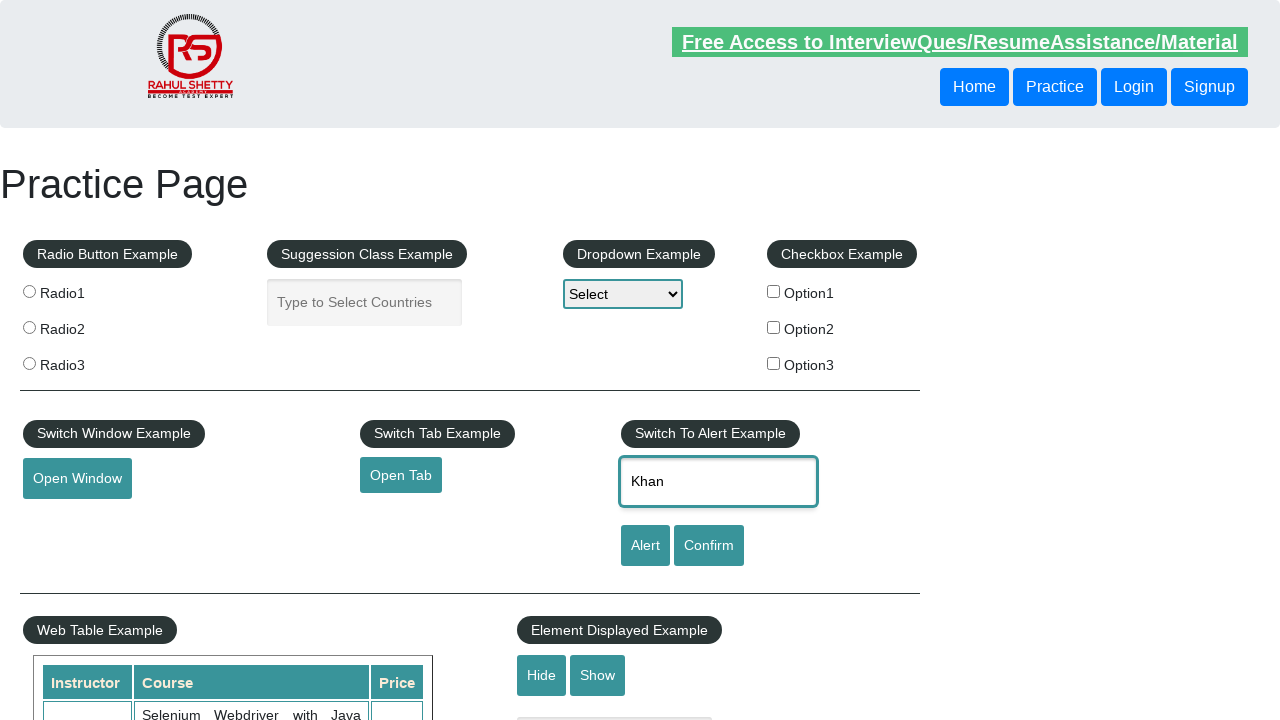

Clicked confirm button to trigger confirm dialog at (709, 546) on #confirmbtn
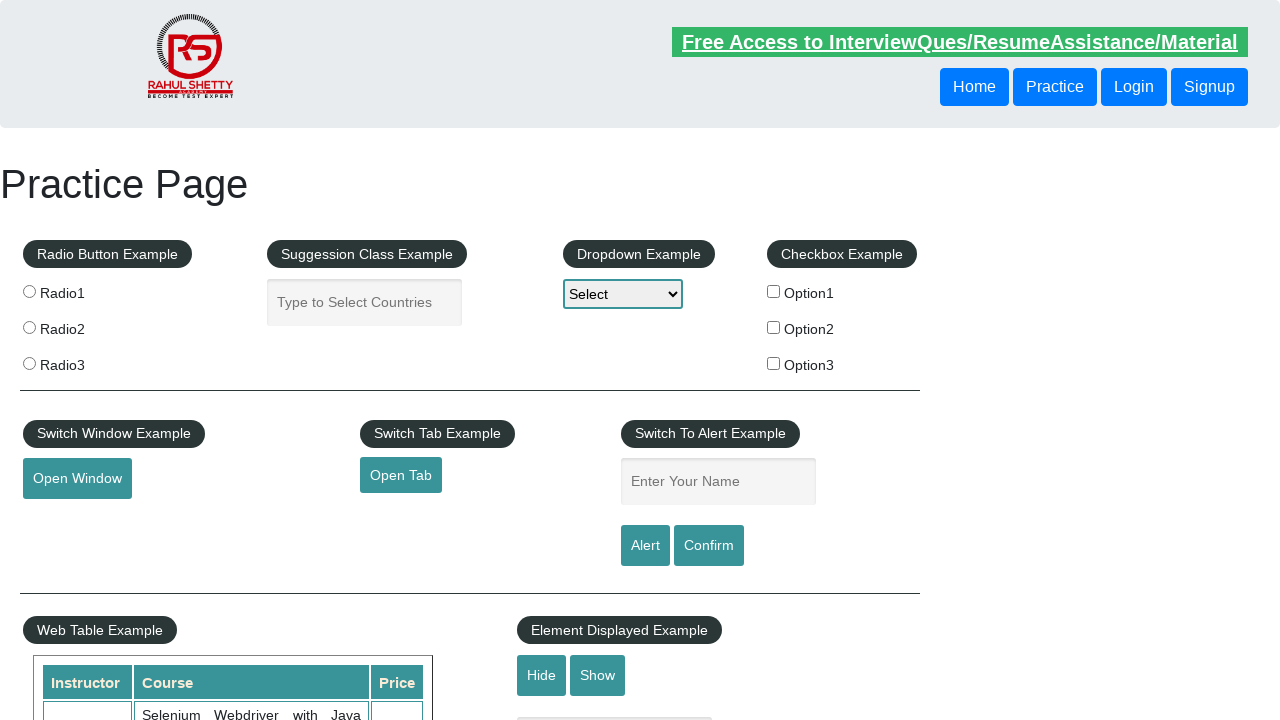

Set up dialog handler to dismiss confirm dialog
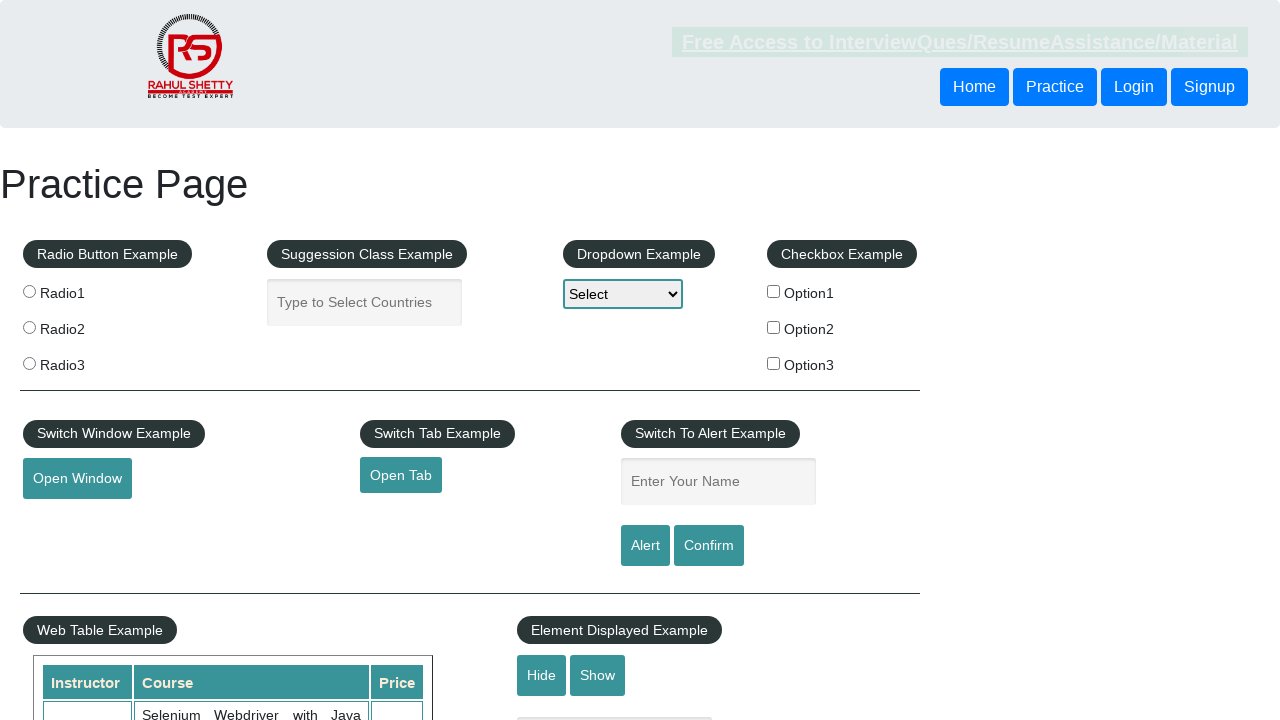

Waited 500ms for confirm dialog to be dismissed
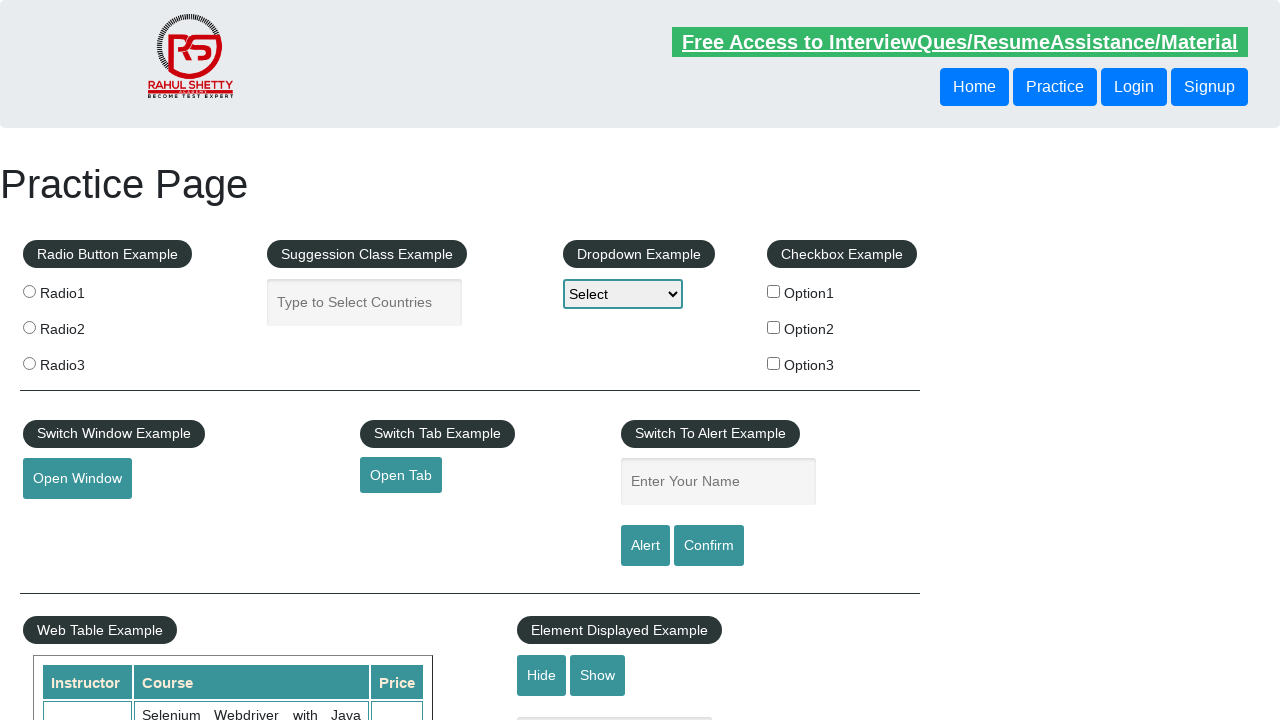

Filled name field with 'Khan' again for confirm accept test on #name
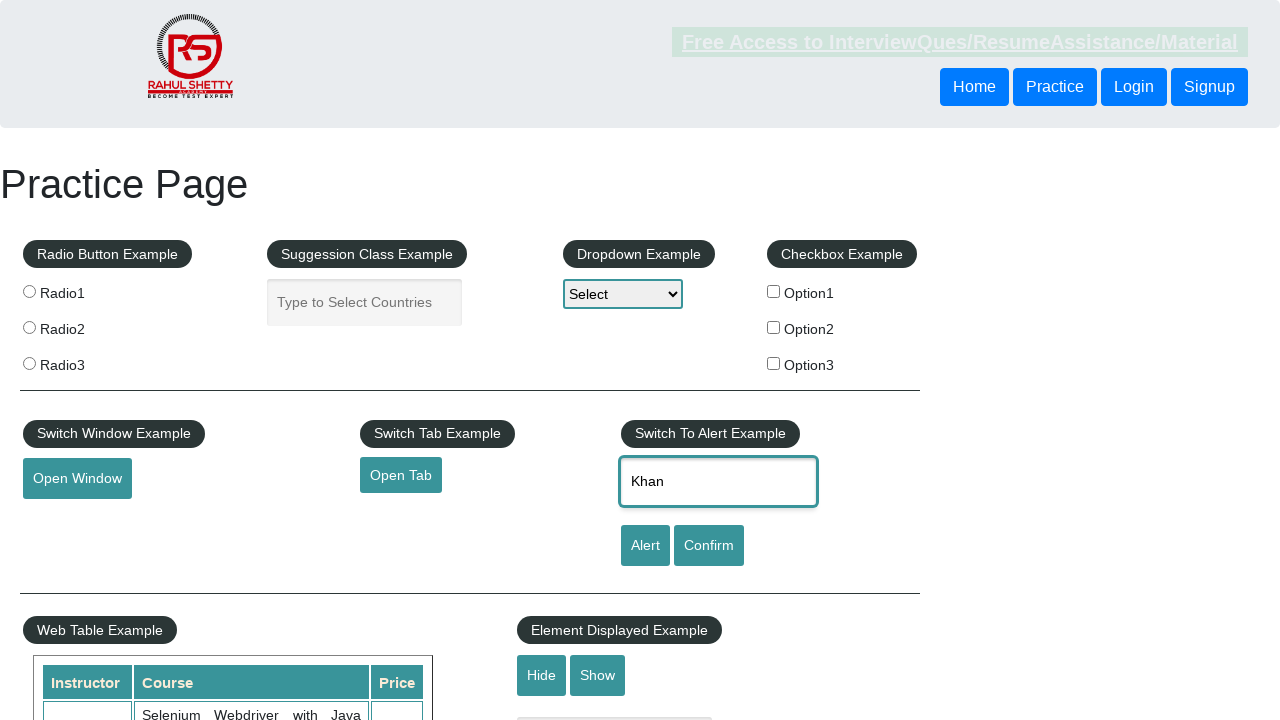

Clicked confirm button to trigger confirm dialog again at (709, 546) on #confirmbtn
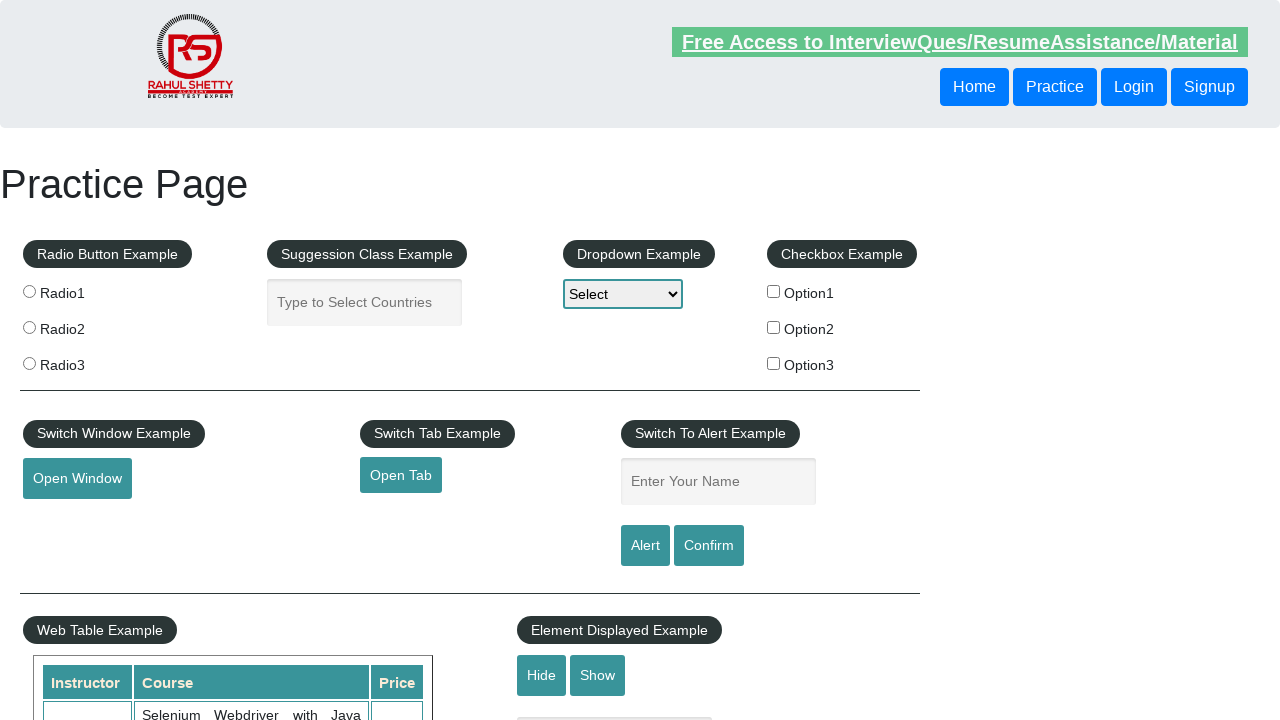

Set up dialog handler to accept confirm dialog
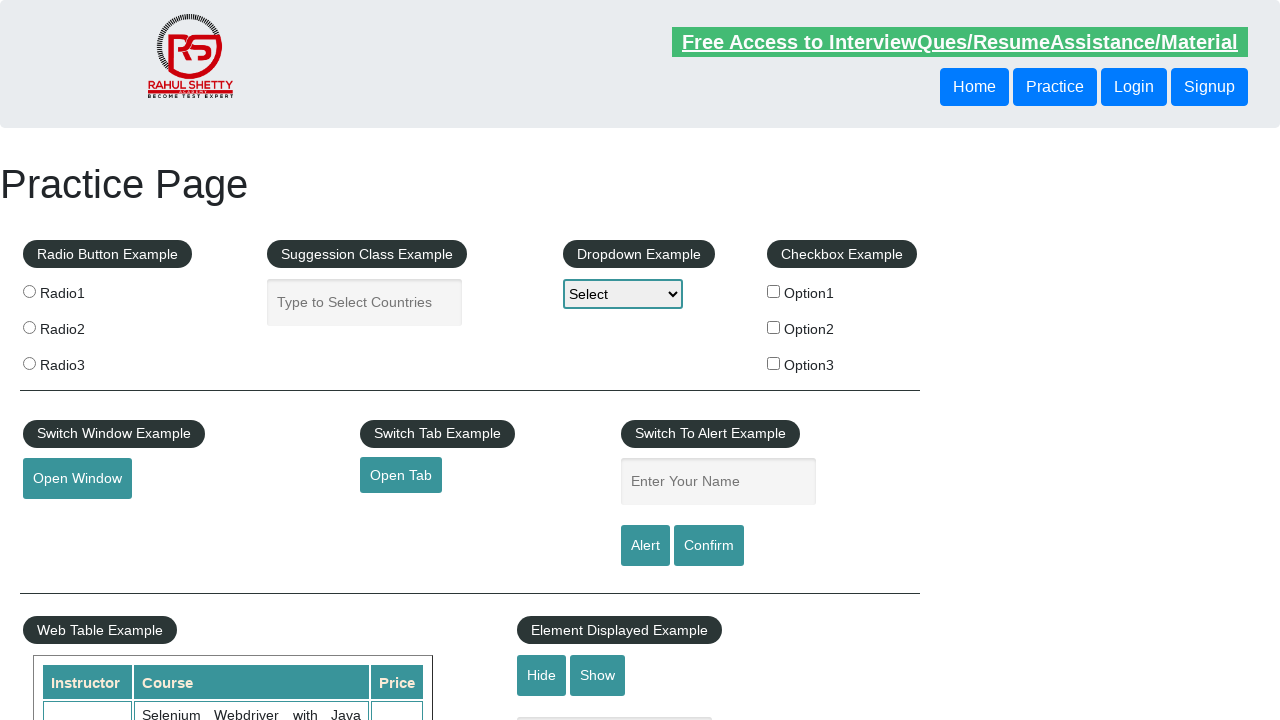

Waited 500ms for confirm dialog to be accepted
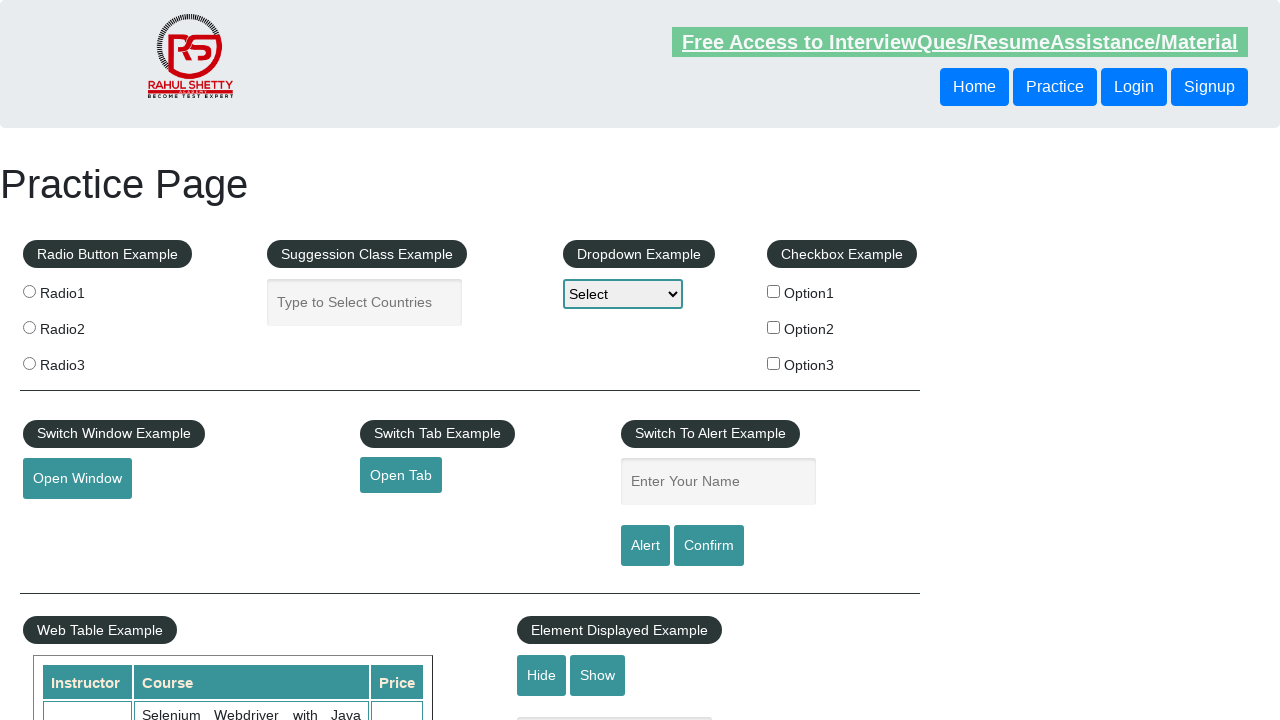

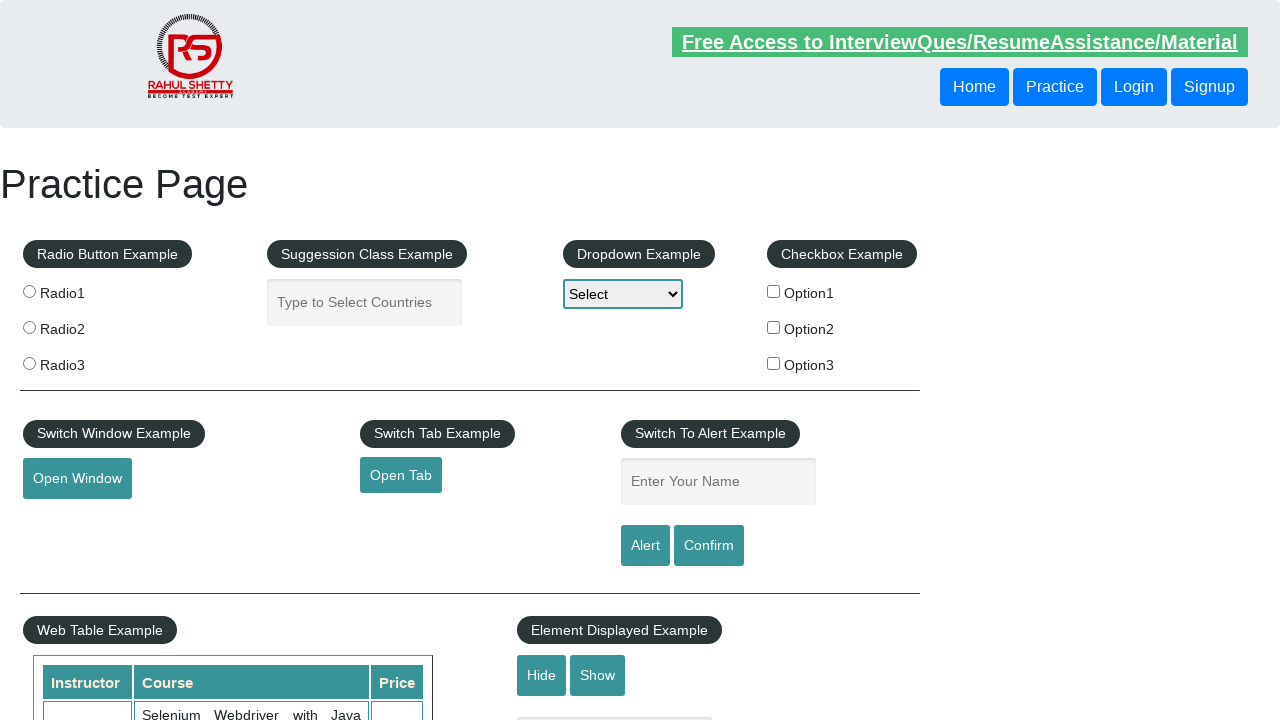